Tests search functionality on a banking demo site by entering a search query and submitting

Starting URL: http://zero.webappsecurity.com/

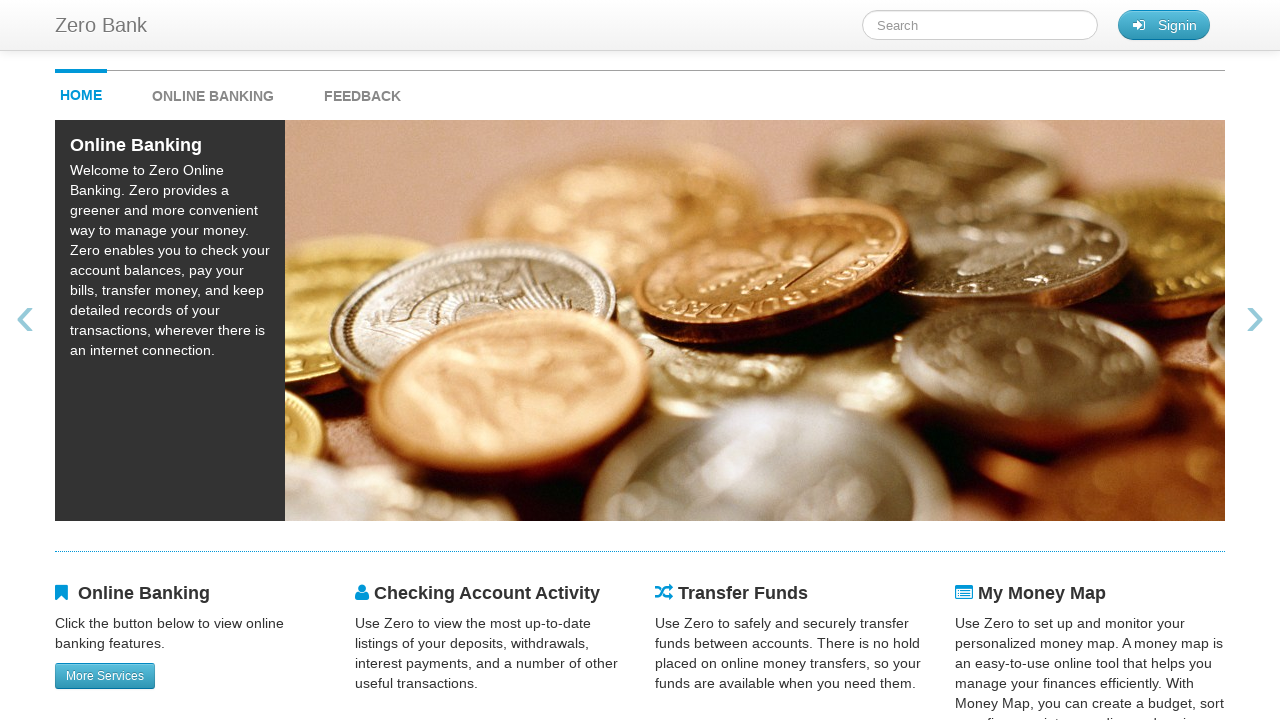

Filled search field with 'Online banking' on #searchTerm
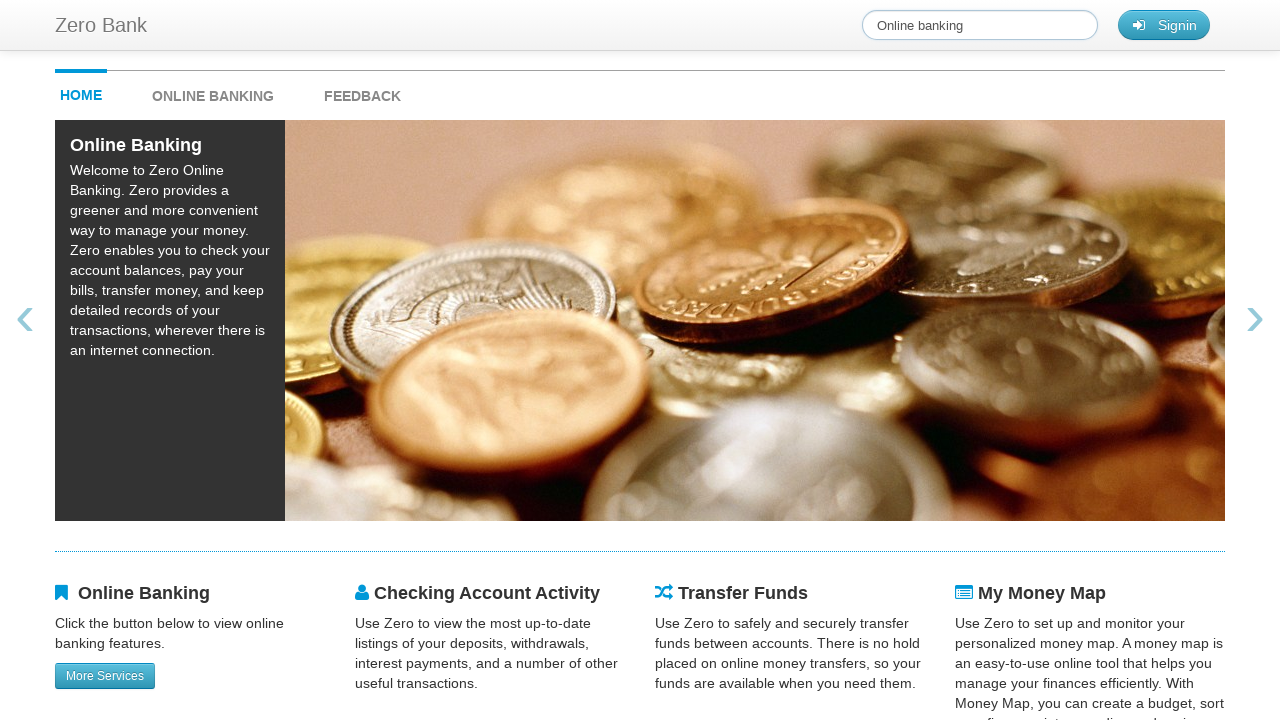

Pressed Enter to submit search query on #searchTerm
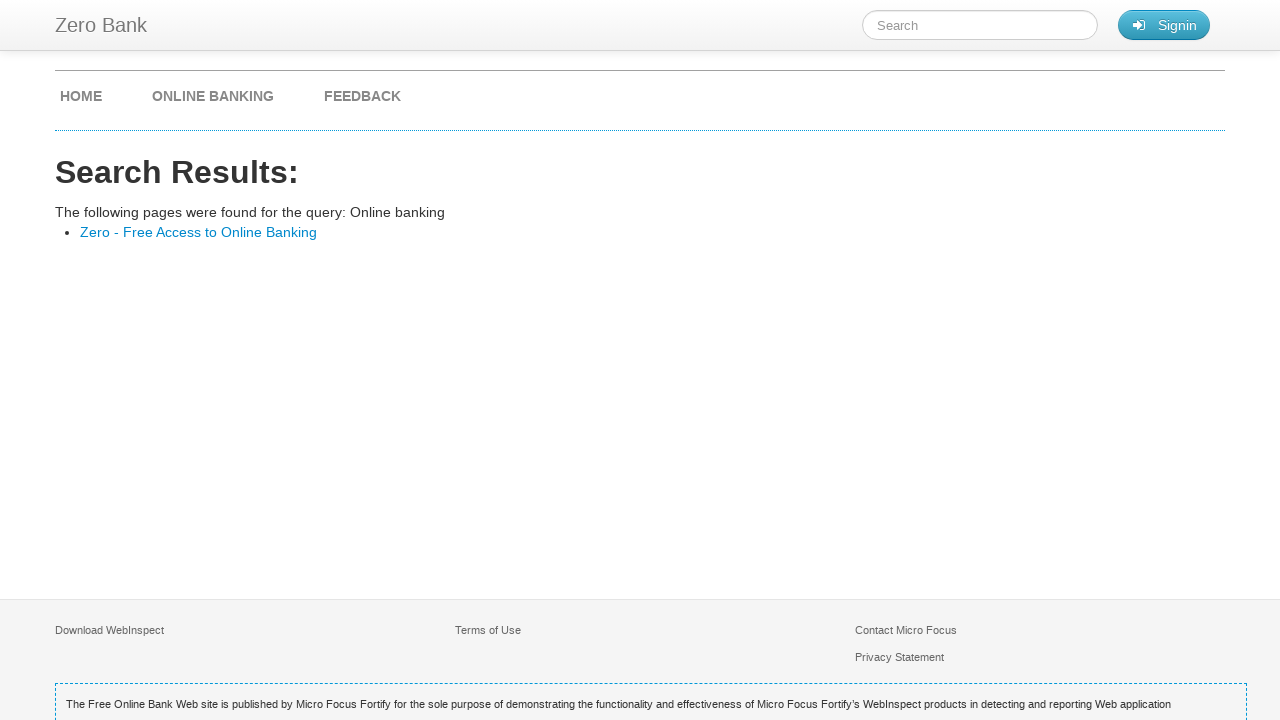

Waited for search results page to load
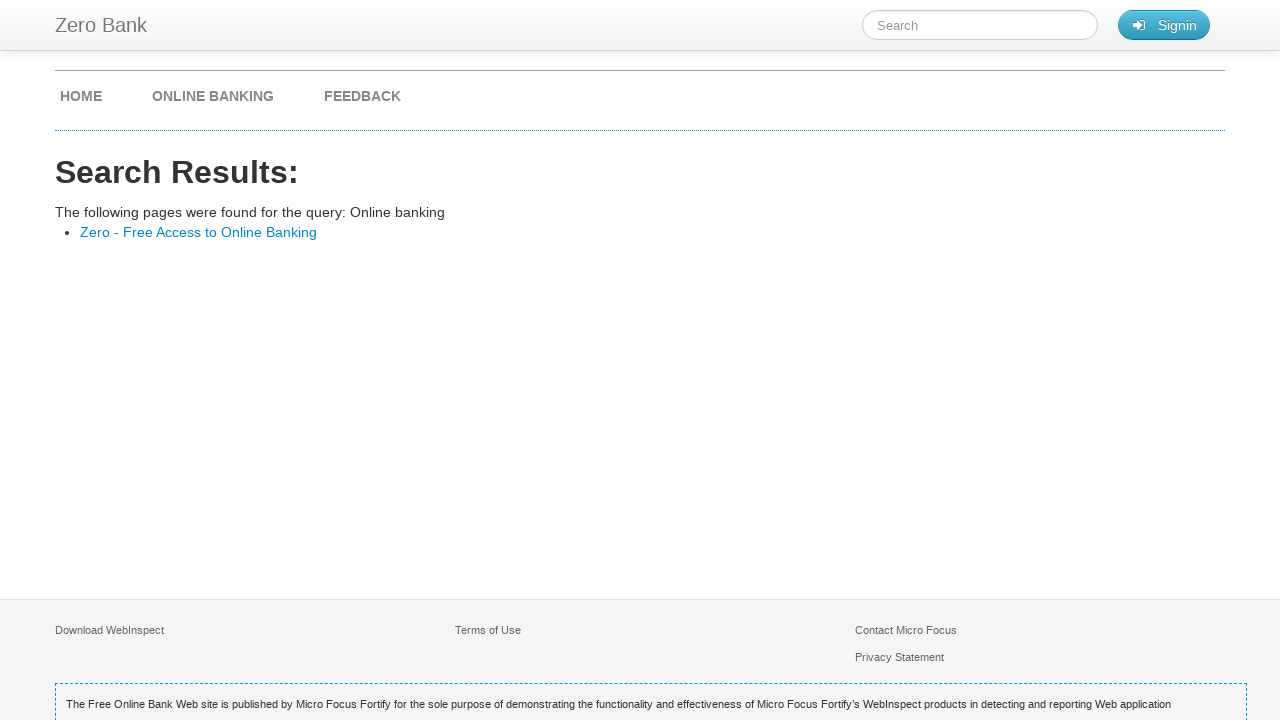

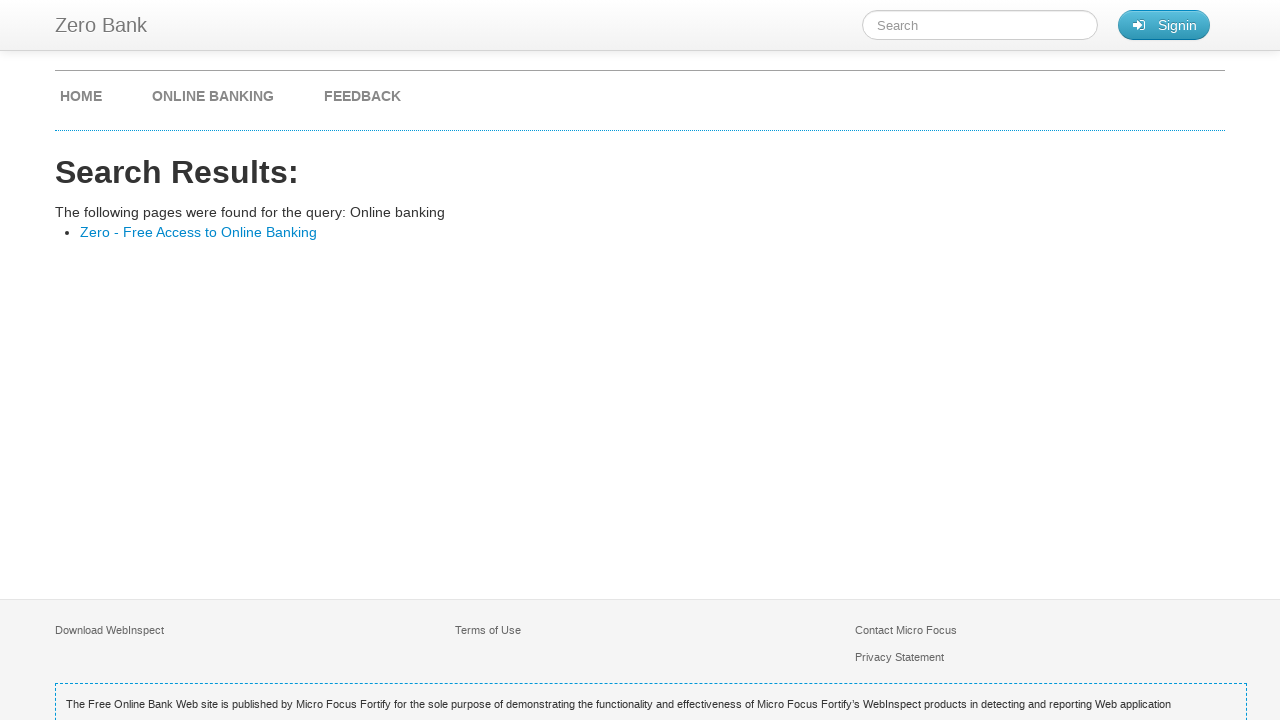